Tests jQuery UI selectable widget by switching to an iframe and performing a click-and-drag action to select multiple list items.

Starting URL: https://jqueryui.com/selectable/

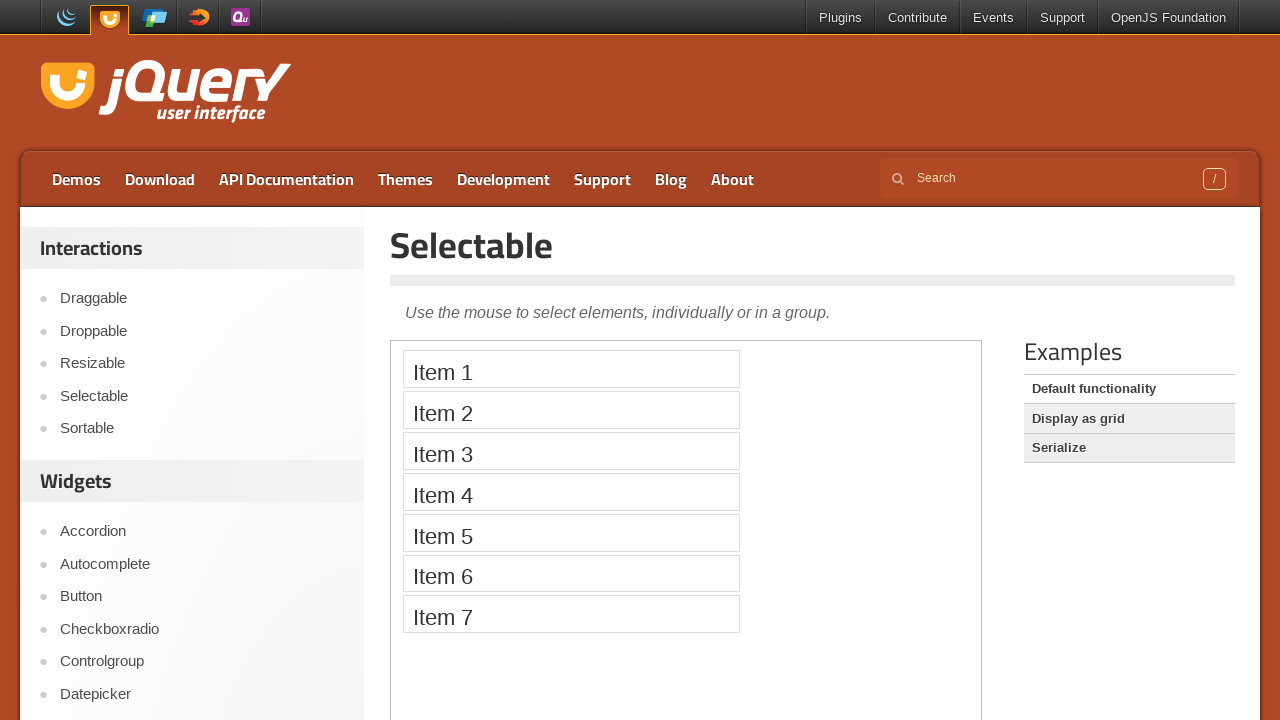

Located the demo iframe
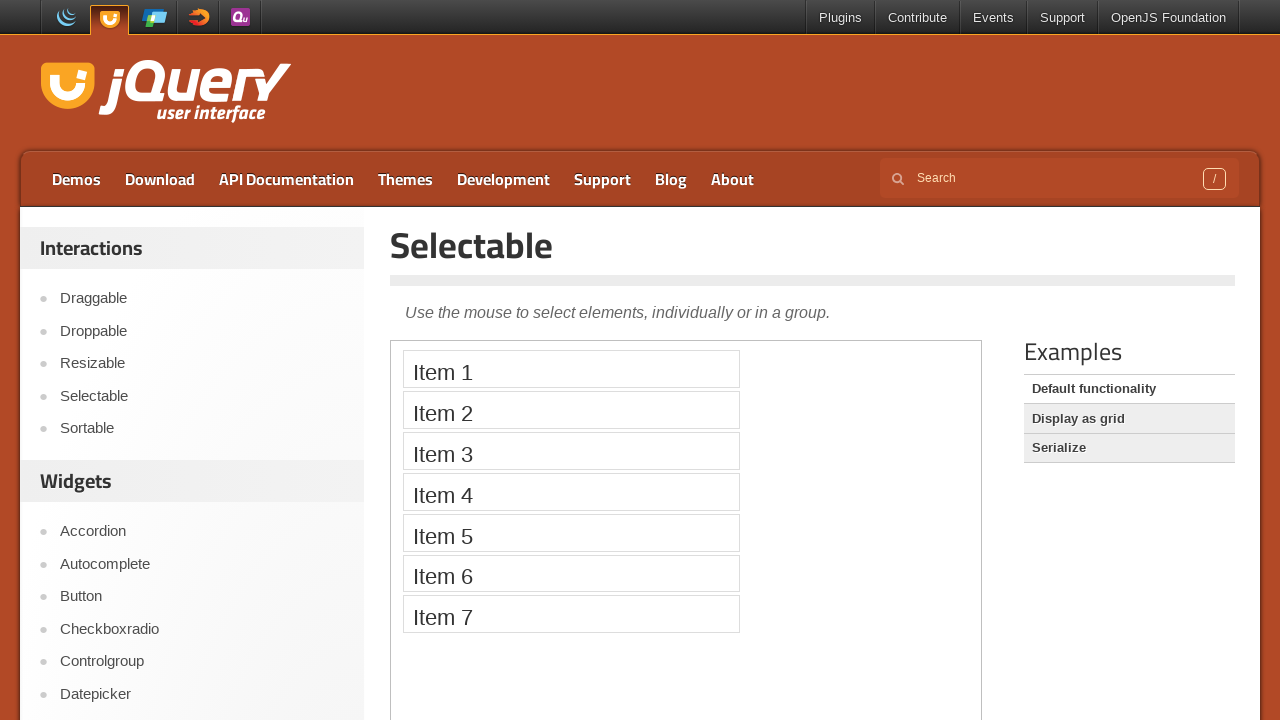

Located the first selectable item (Item 1)
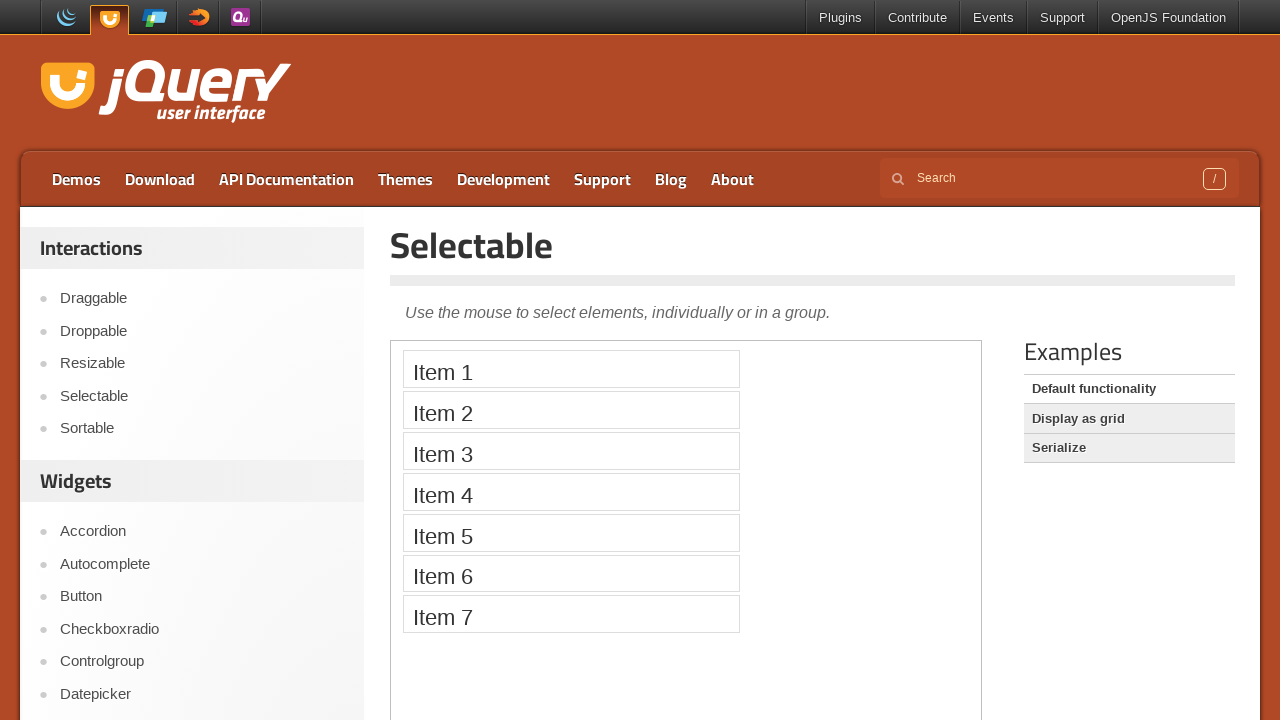

First item became visible
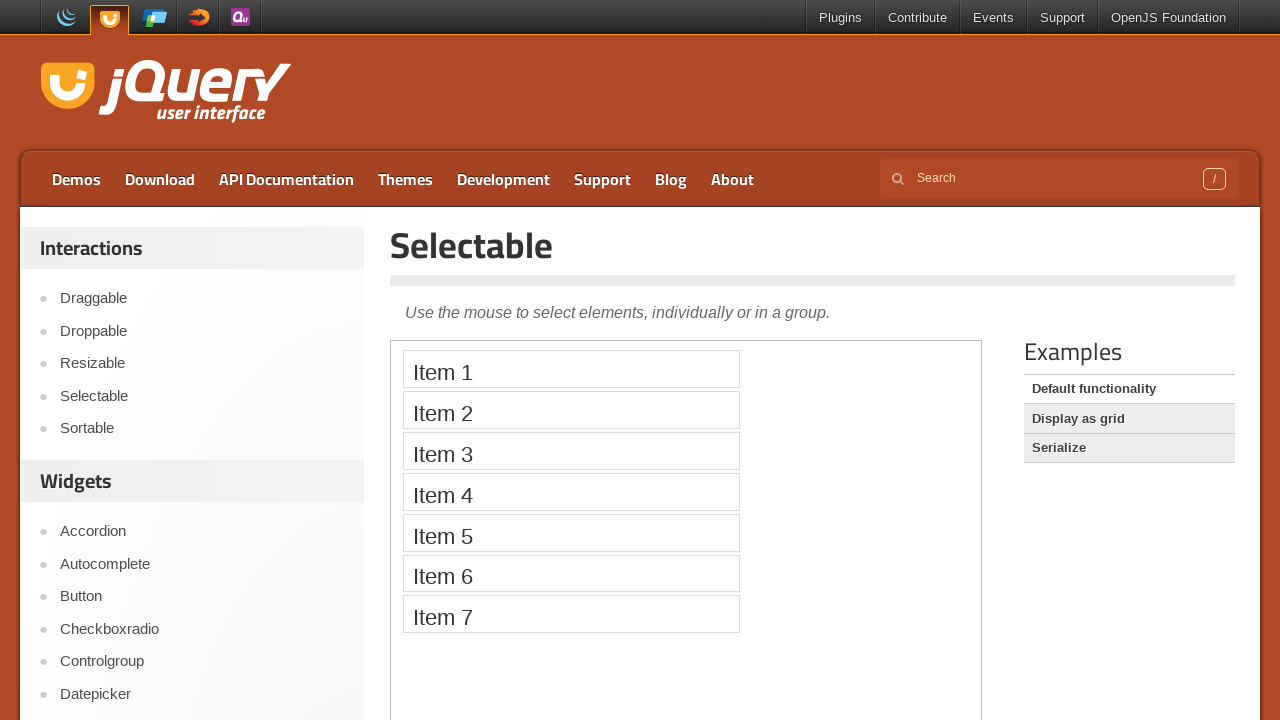

Retrieved bounding box of the first item
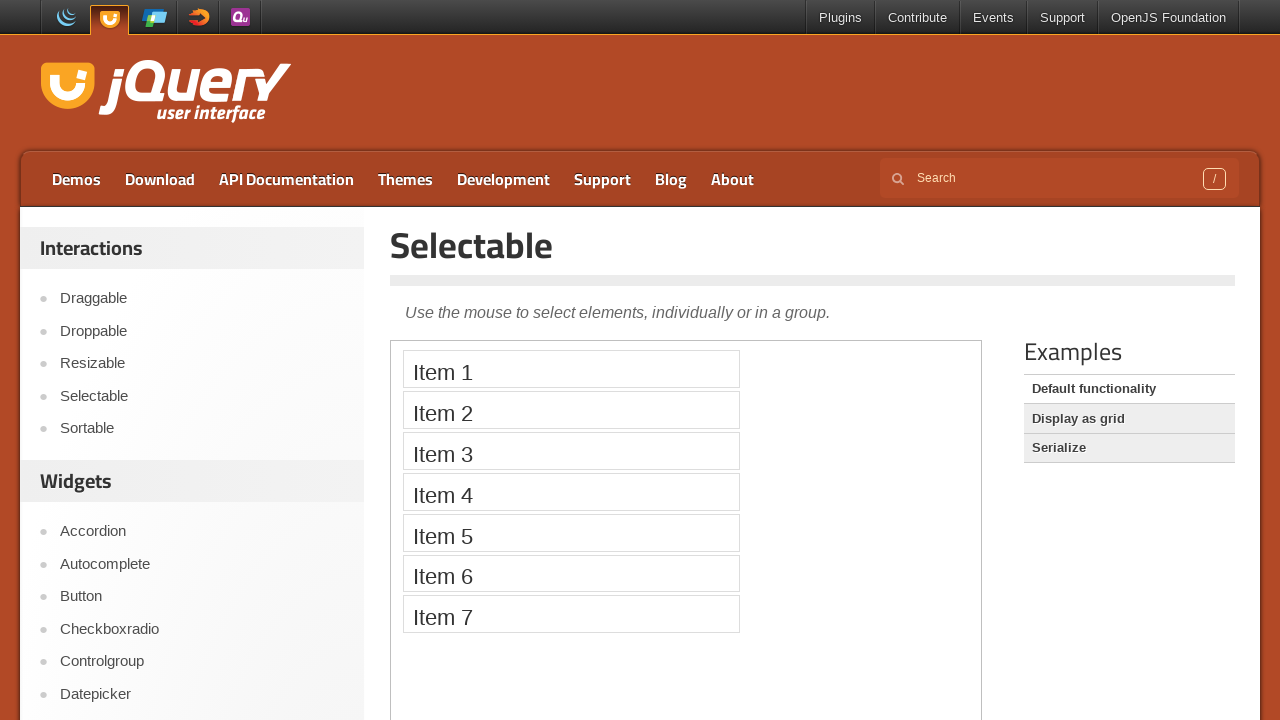

Moved mouse to the center of the first item at (571, 369)
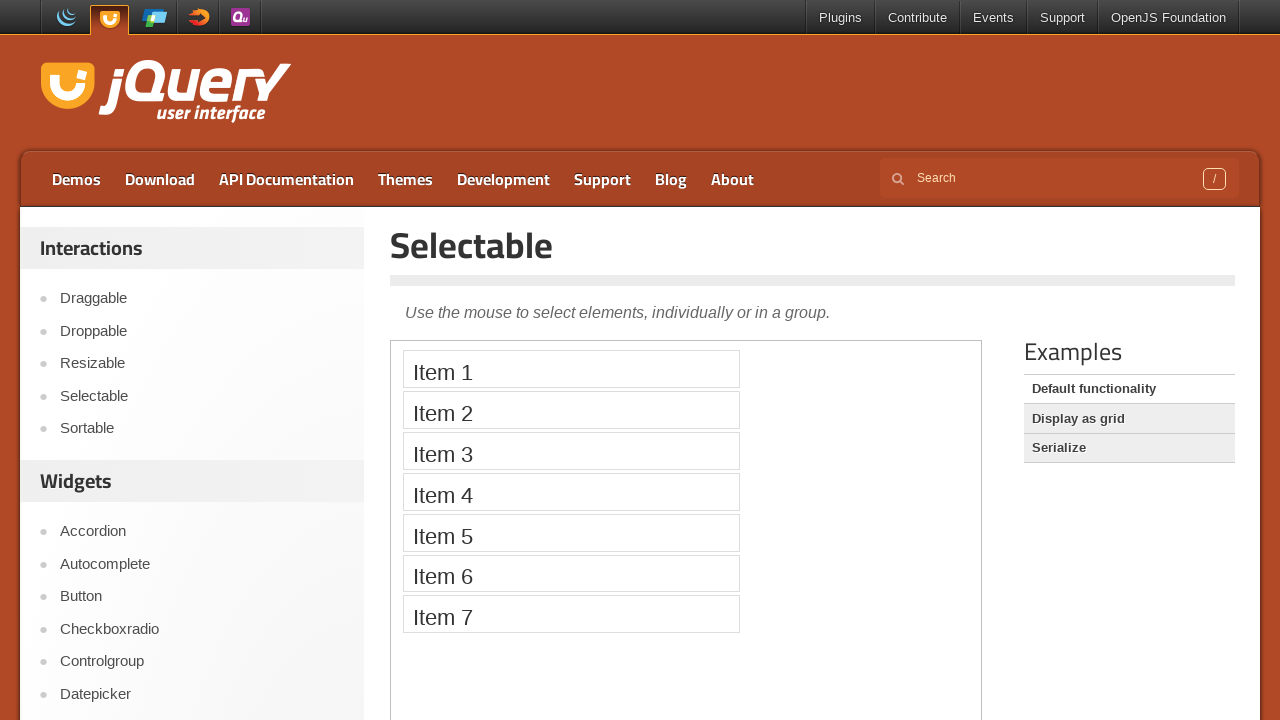

Pressed mouse button down to begin selection at (571, 369)
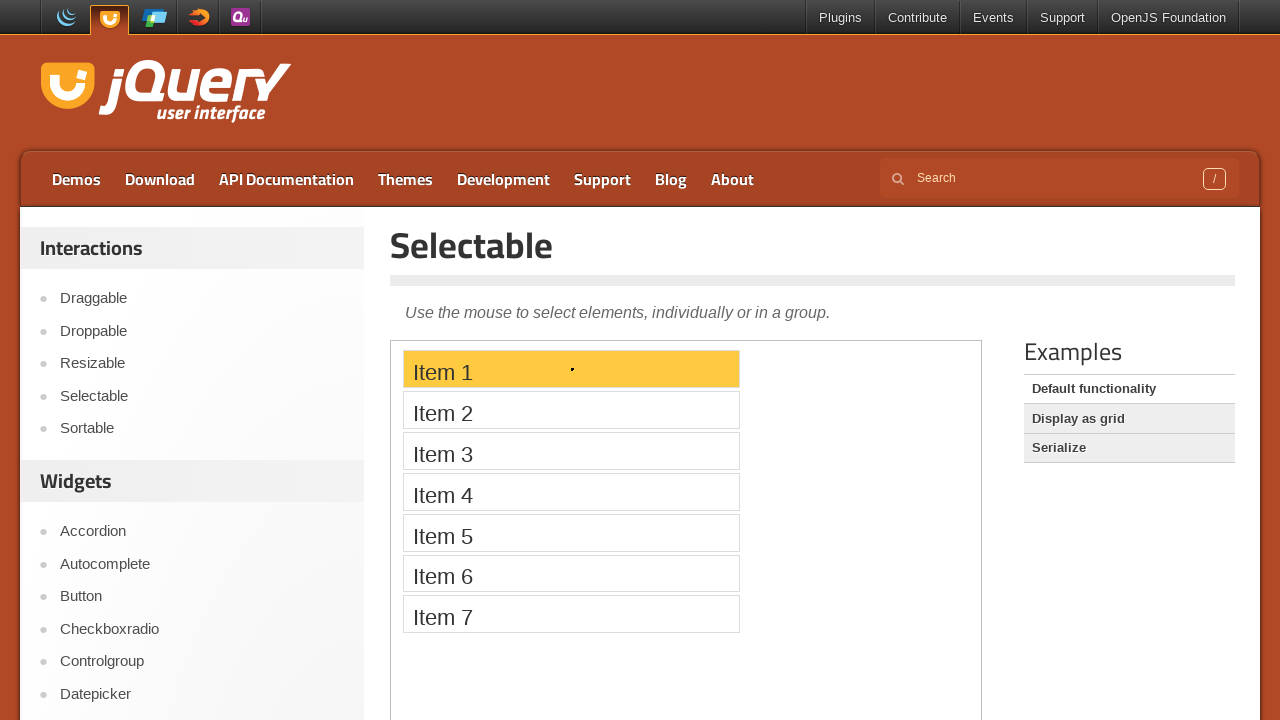

Dragged mouse down to select multiple items at (571, 500)
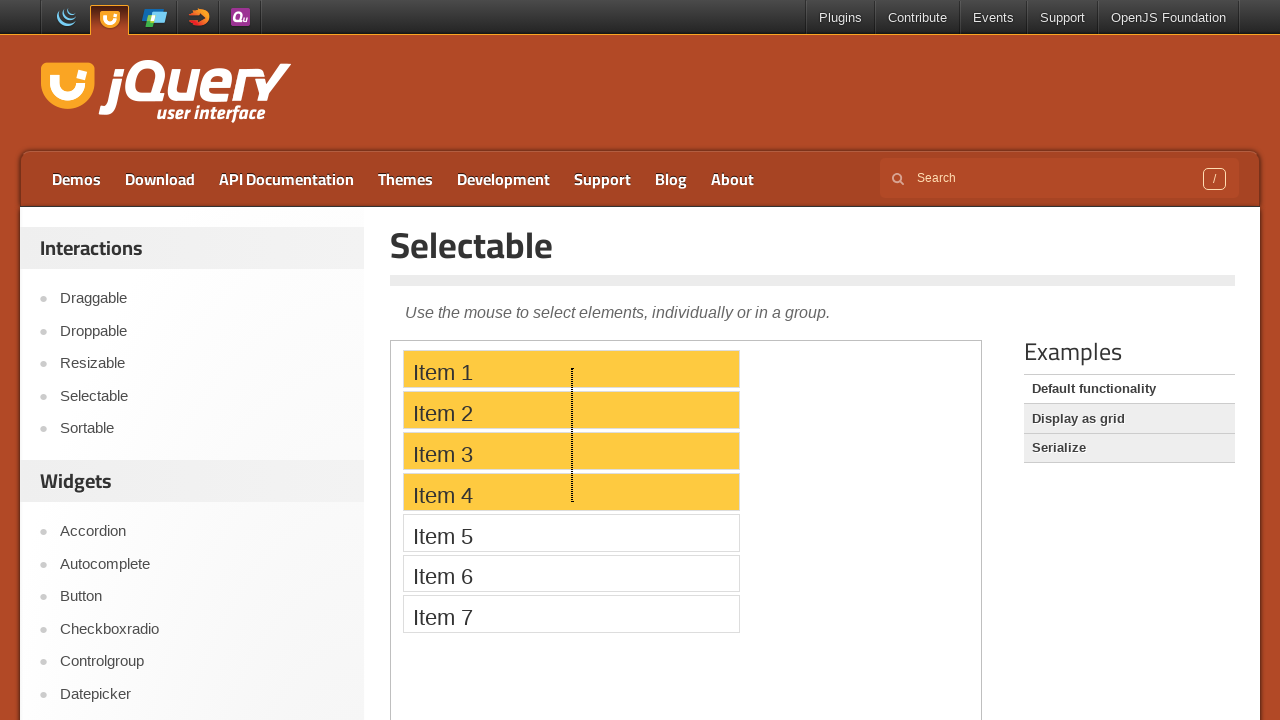

Released mouse button to complete selection at (571, 500)
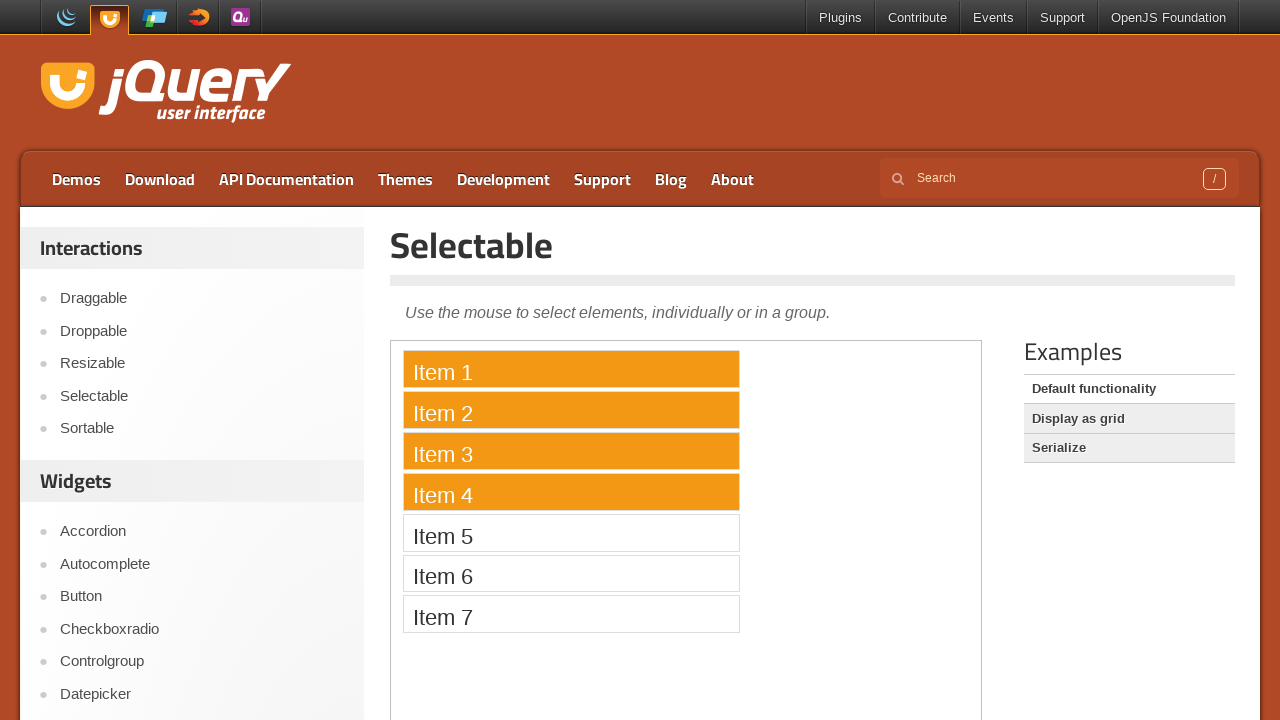

Waited for selection result to be visible
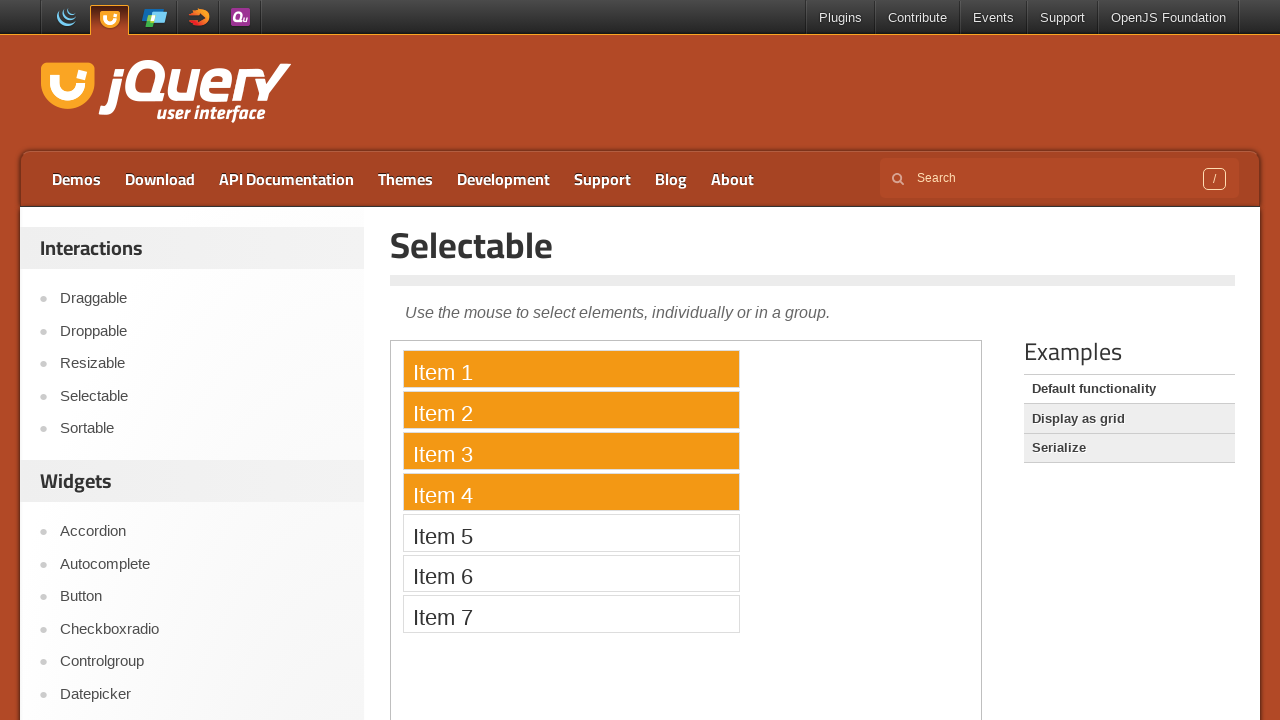

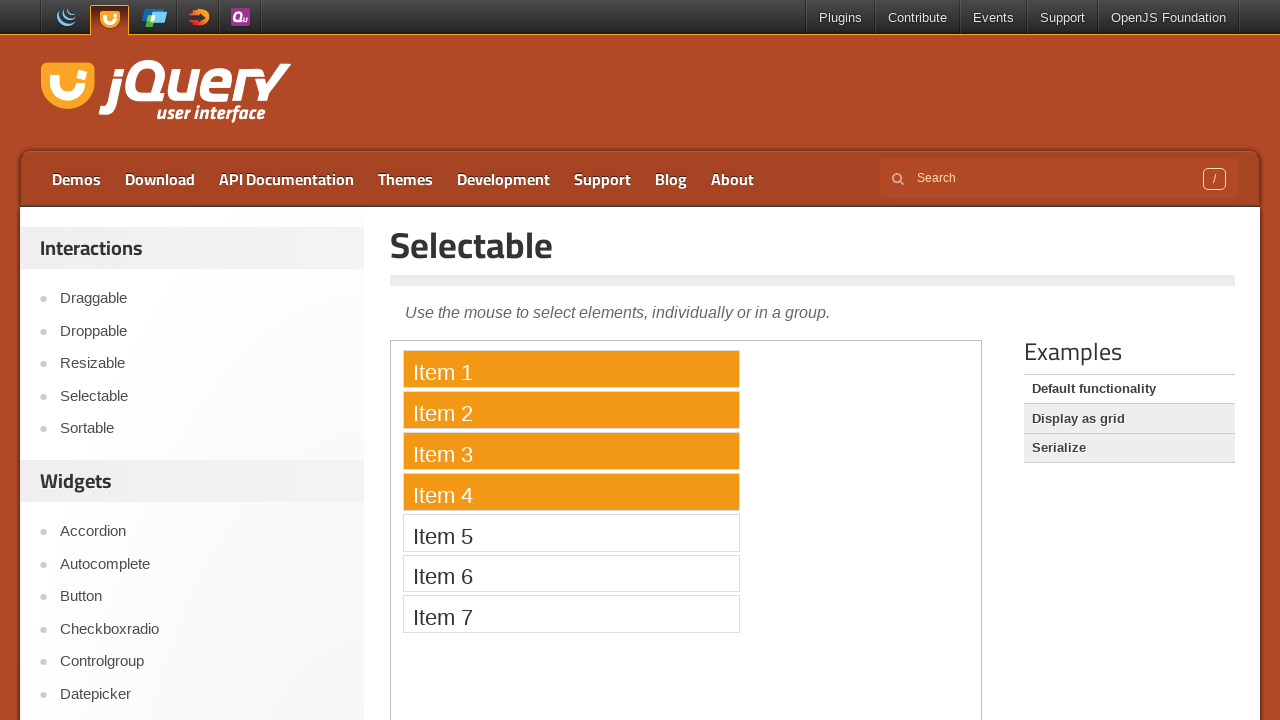